Tests hover functionality on user avatar images by hovering over each of three profile images, clicking the revealed profile links, and verifying the pages load without 404 errors.

Starting URL: https://the-internet.herokuapp.com/hovers

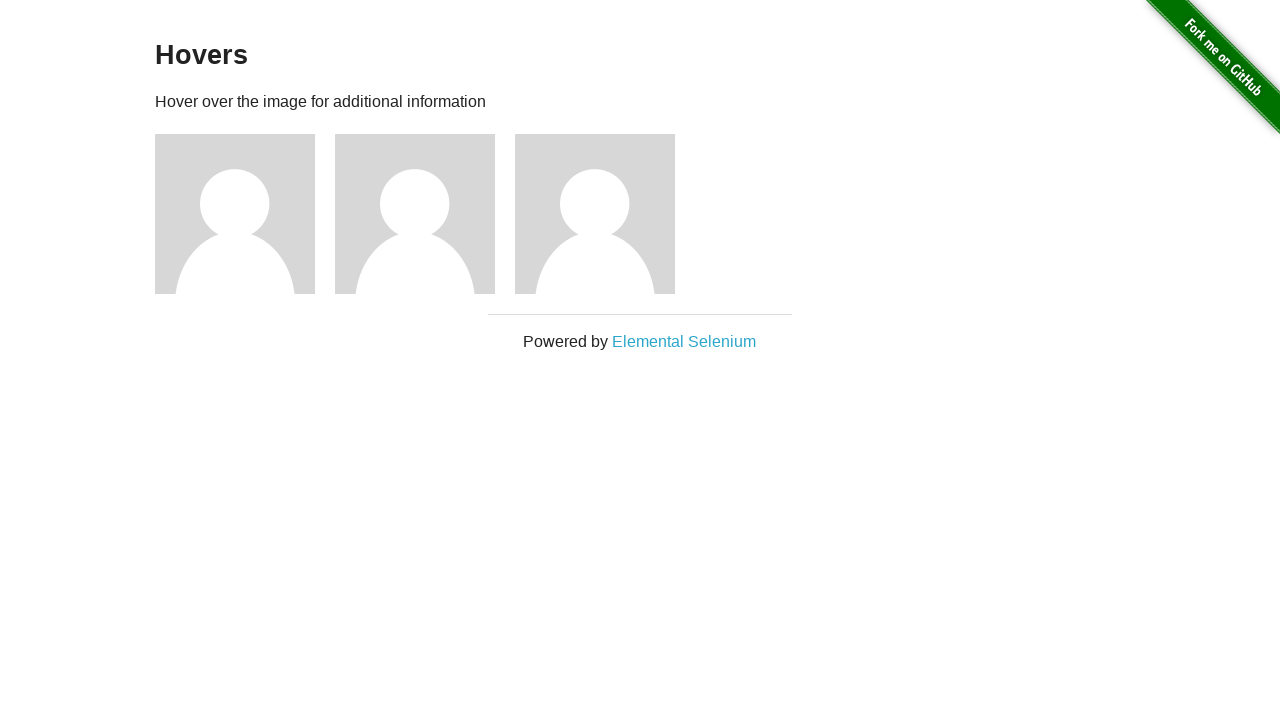

Hovered over first user avatar to reveal profile link at (235, 214) on (//img[@alt='User Avatar'])[1]
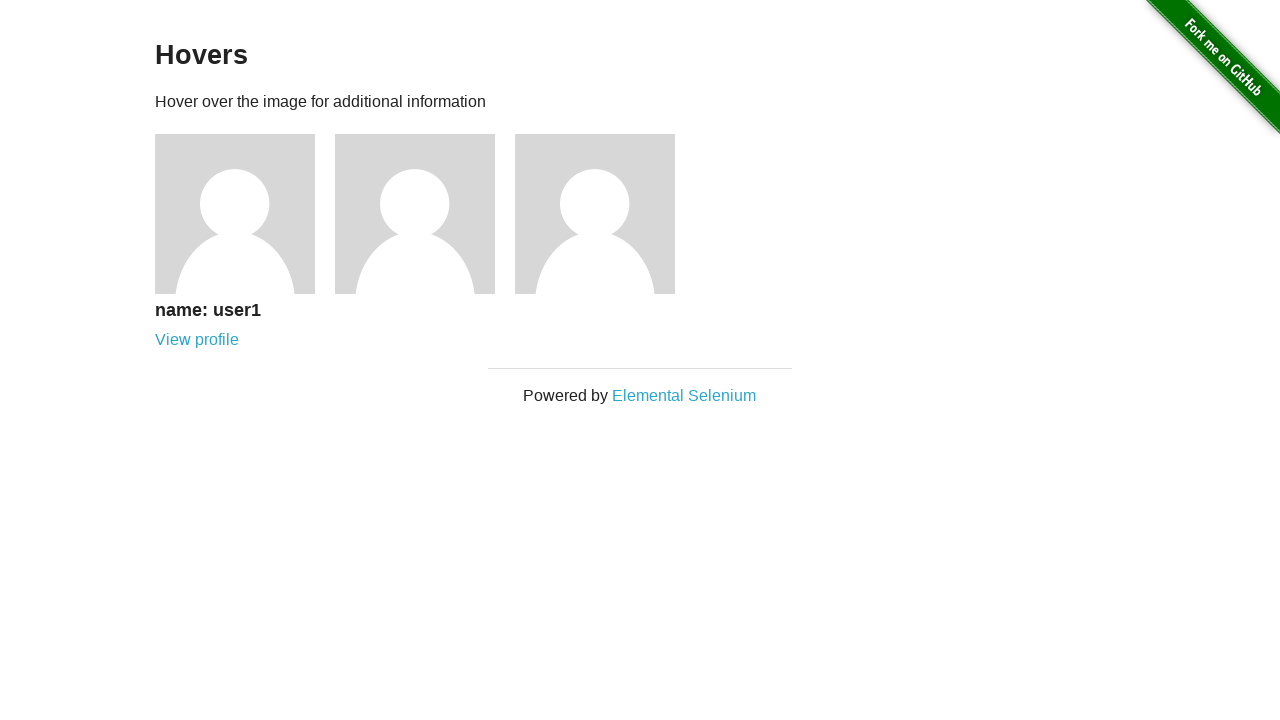

Clicked profile link for user 1 at (197, 340) on a[href='/users/1']
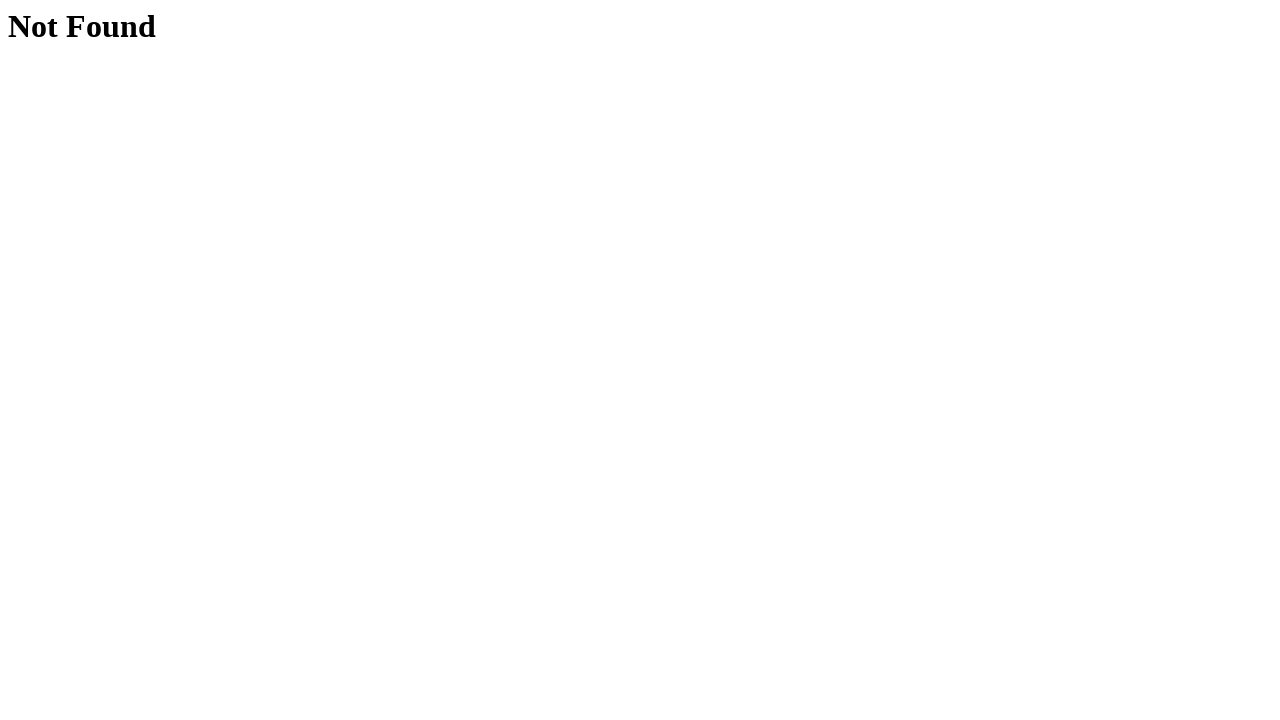

User 1 profile page loaded successfully
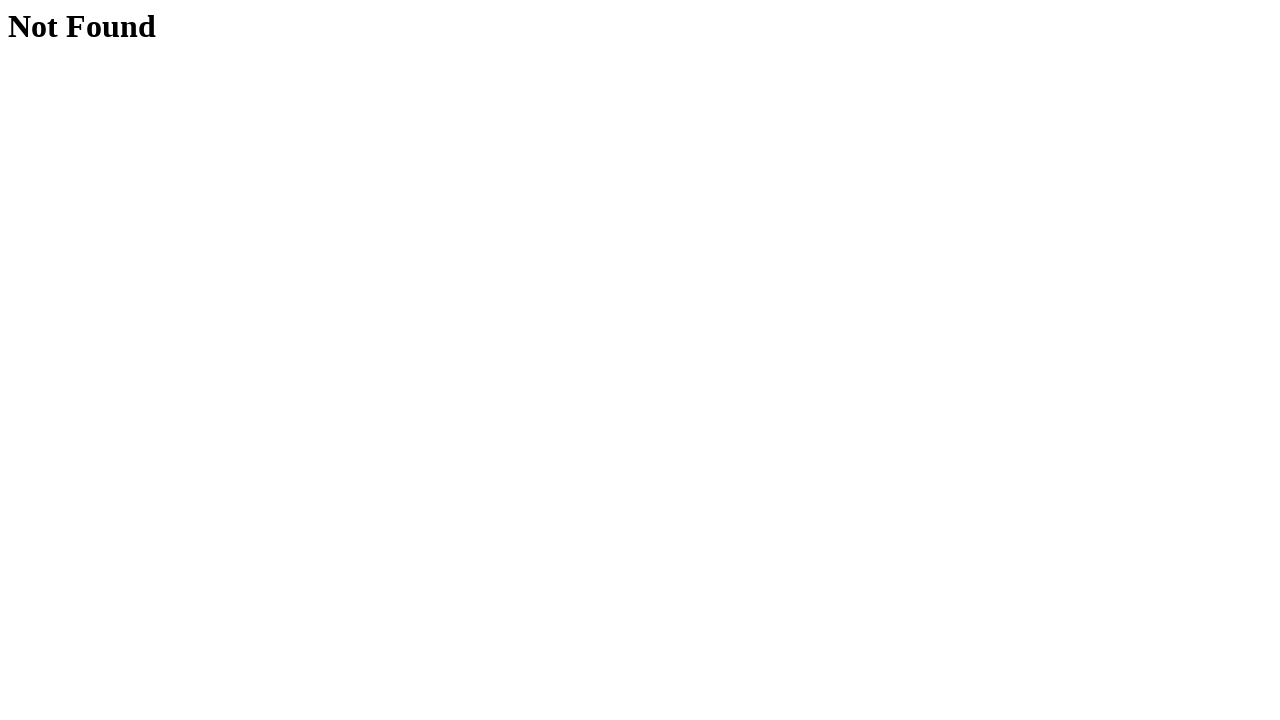

Navigated back to hovers page
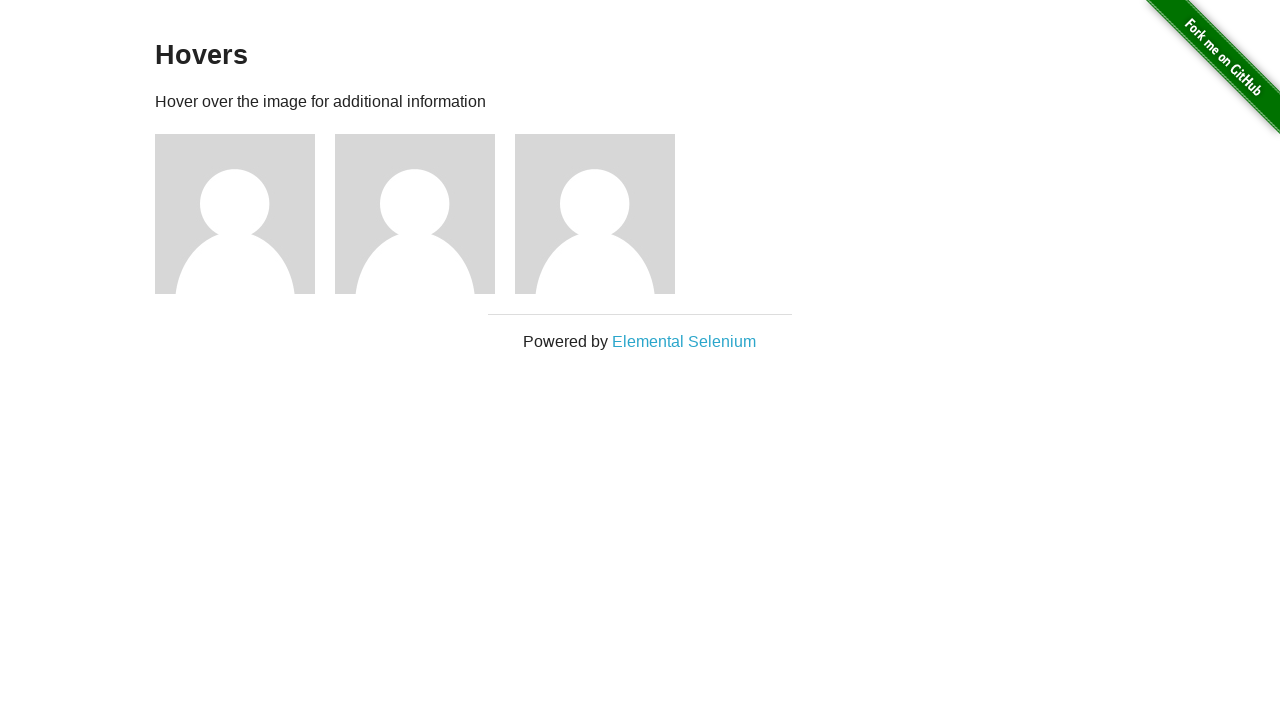

Hovered over second user avatar to reveal profile link at (415, 214) on (//img[@alt='User Avatar'])[2]
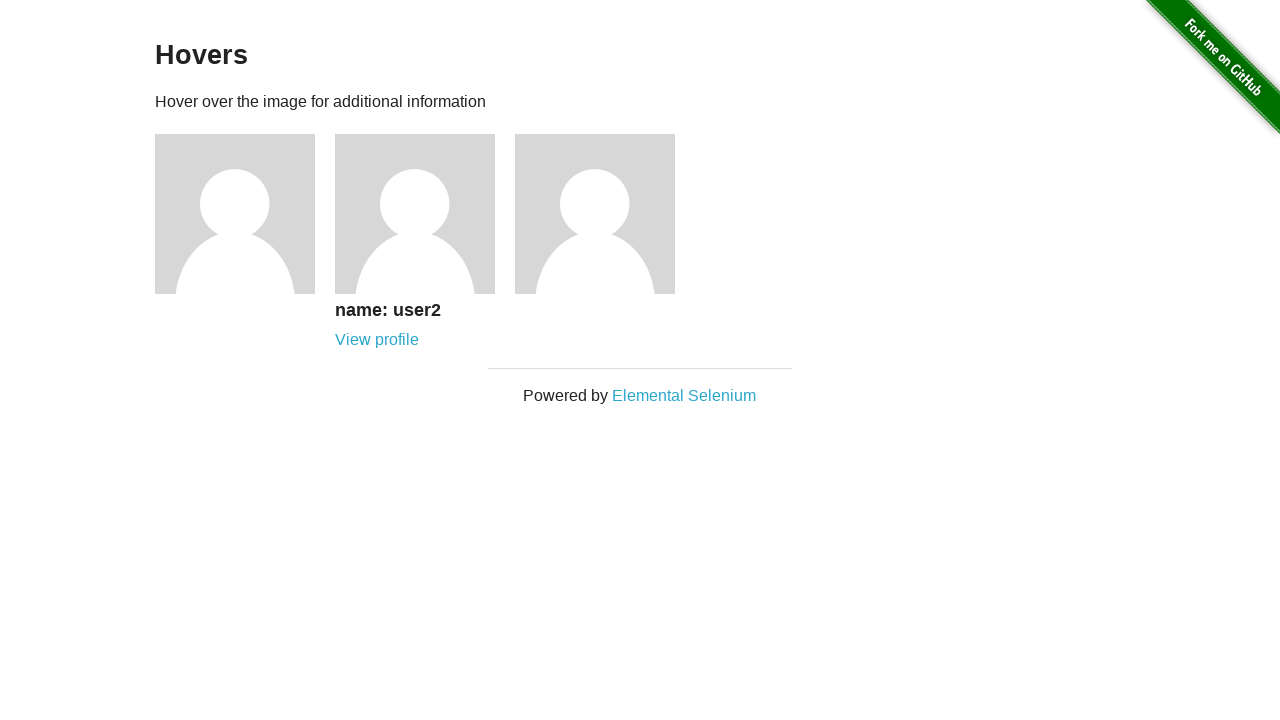

Clicked profile link for user 2 at (377, 340) on a[href='/users/2']
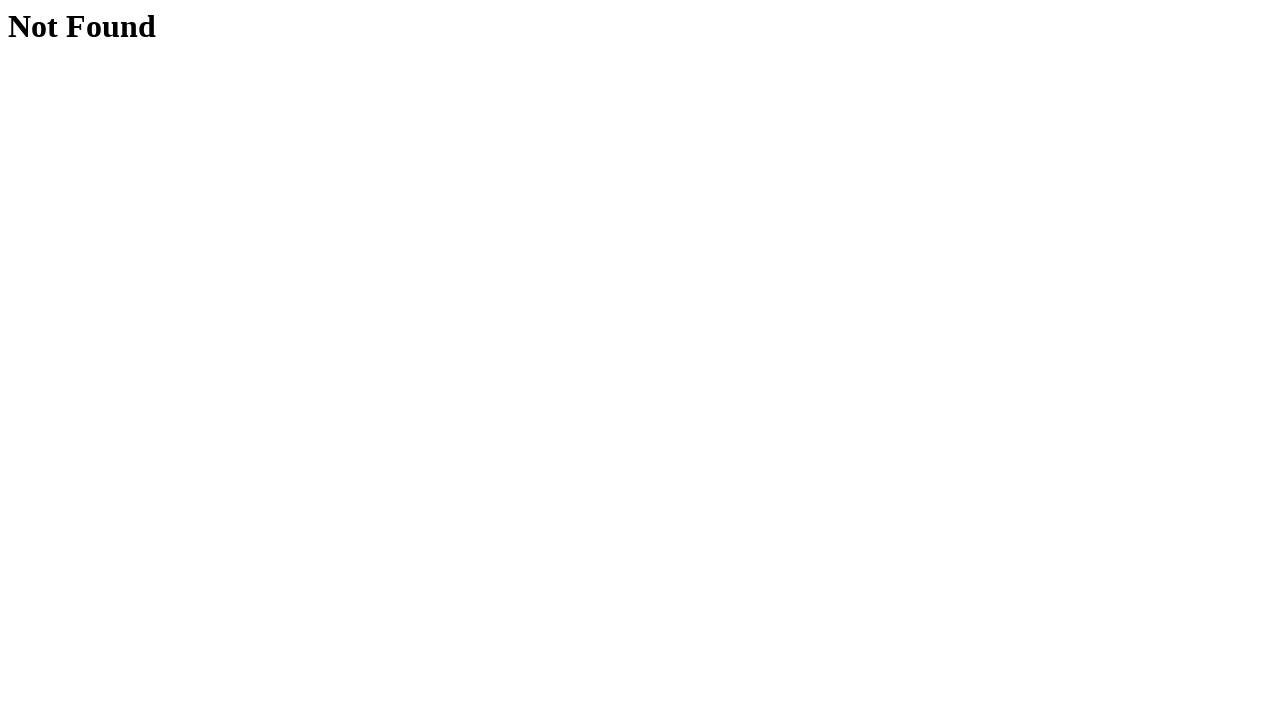

User 2 profile page loaded successfully
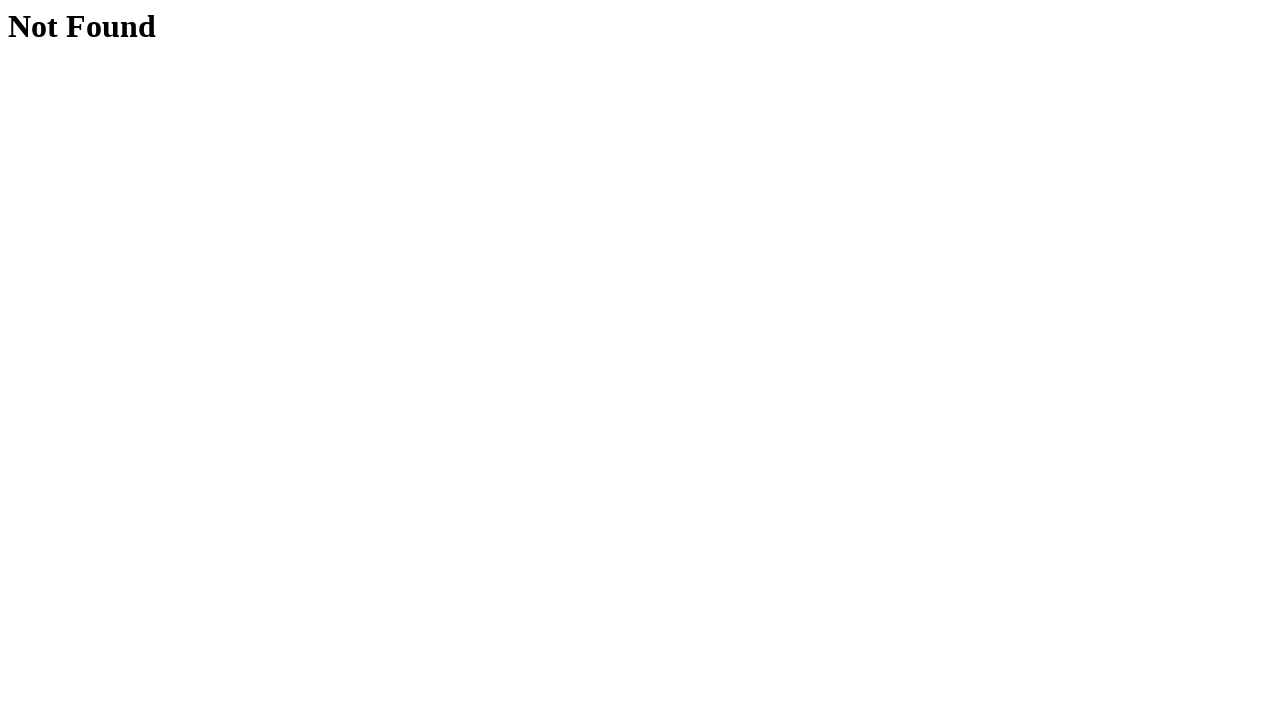

Navigated back to hovers page
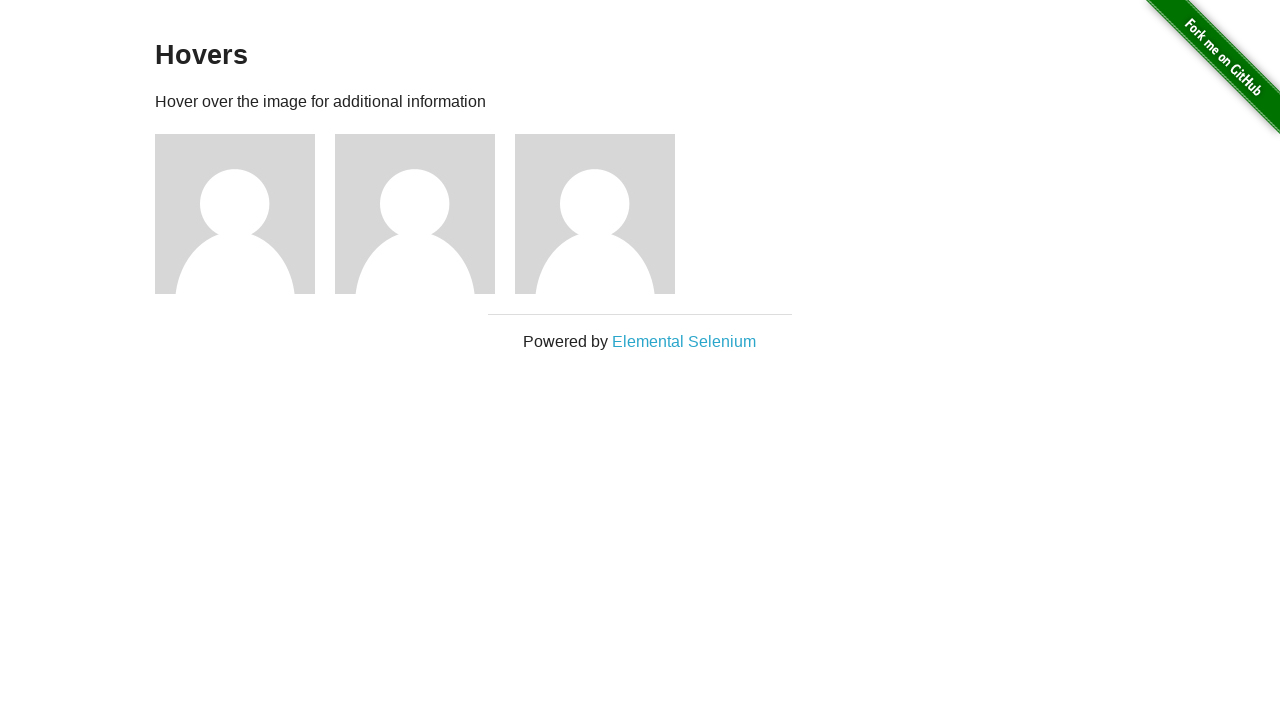

Hovered over third user avatar to reveal profile link at (595, 214) on (//img[@alt='User Avatar'])[3]
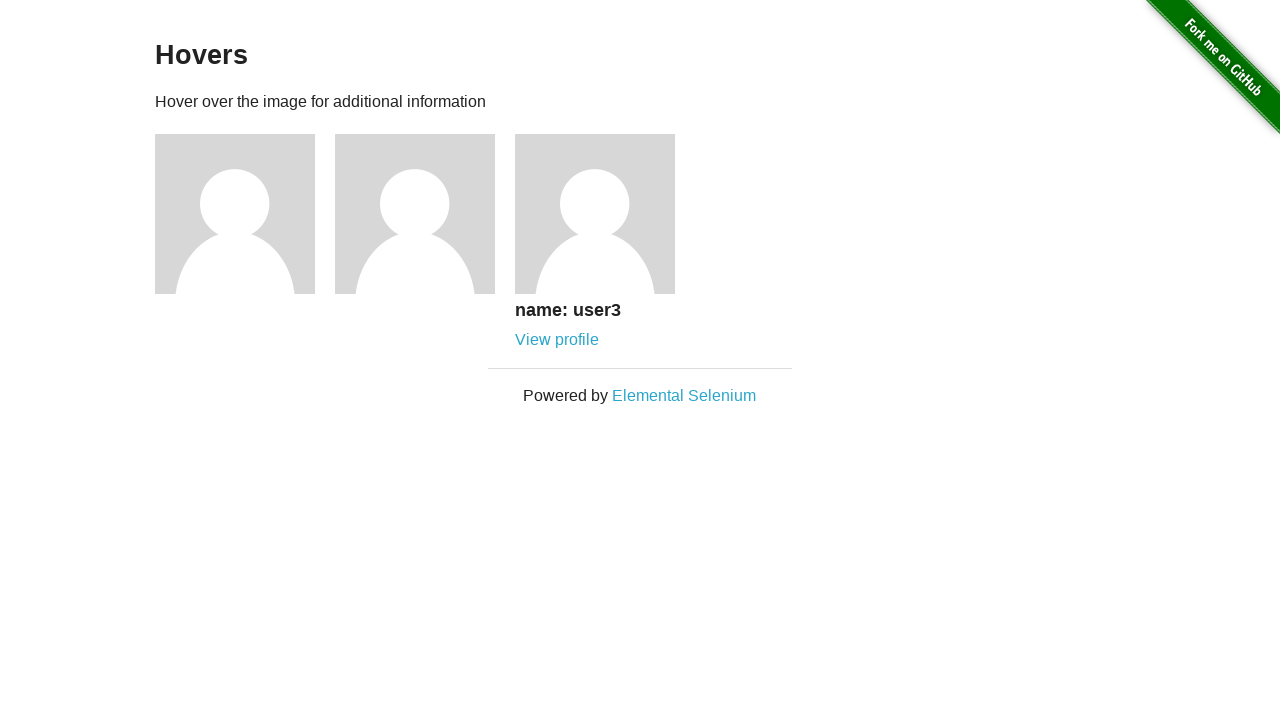

Clicked profile link for user 3 at (557, 340) on a[href='/users/3']
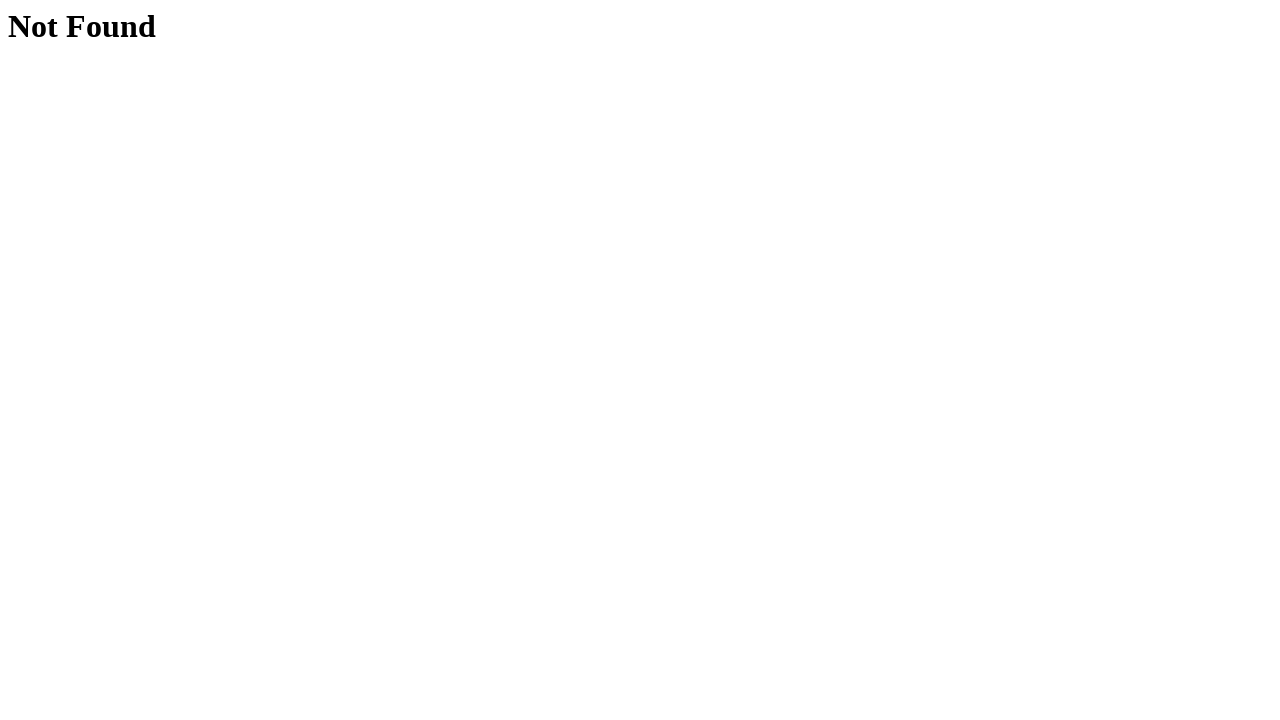

User 3 profile page loaded successfully
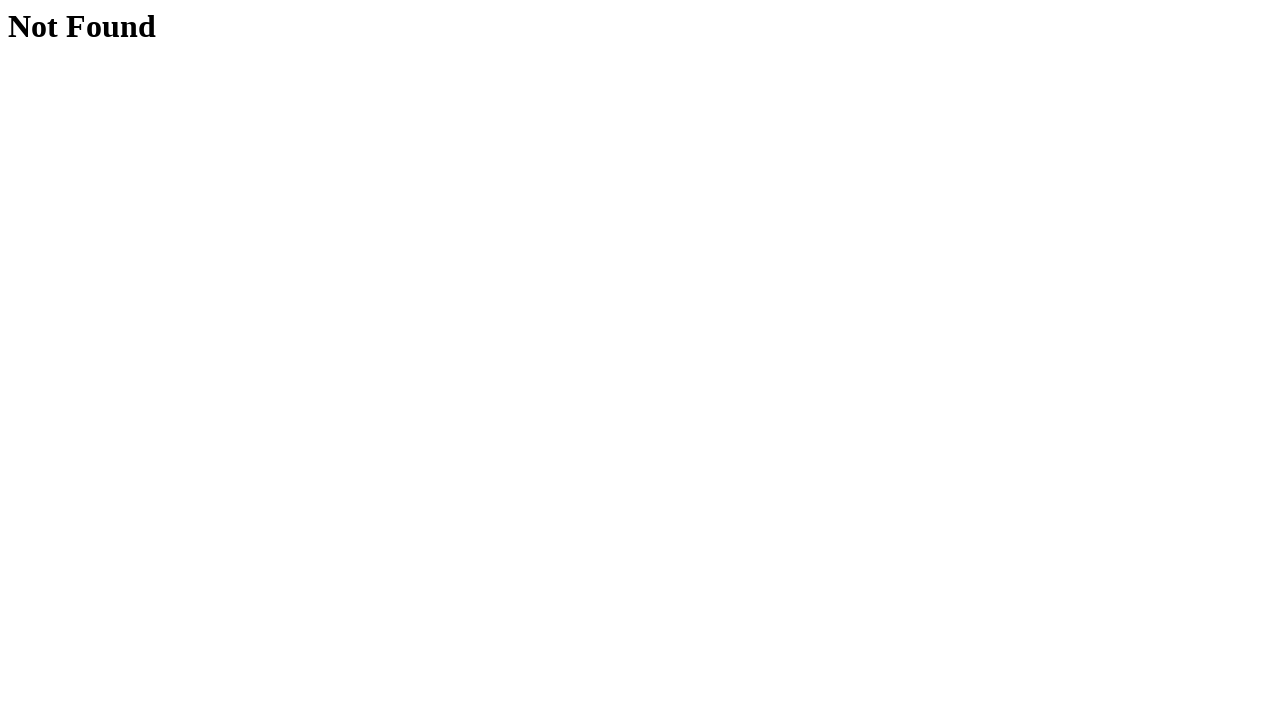

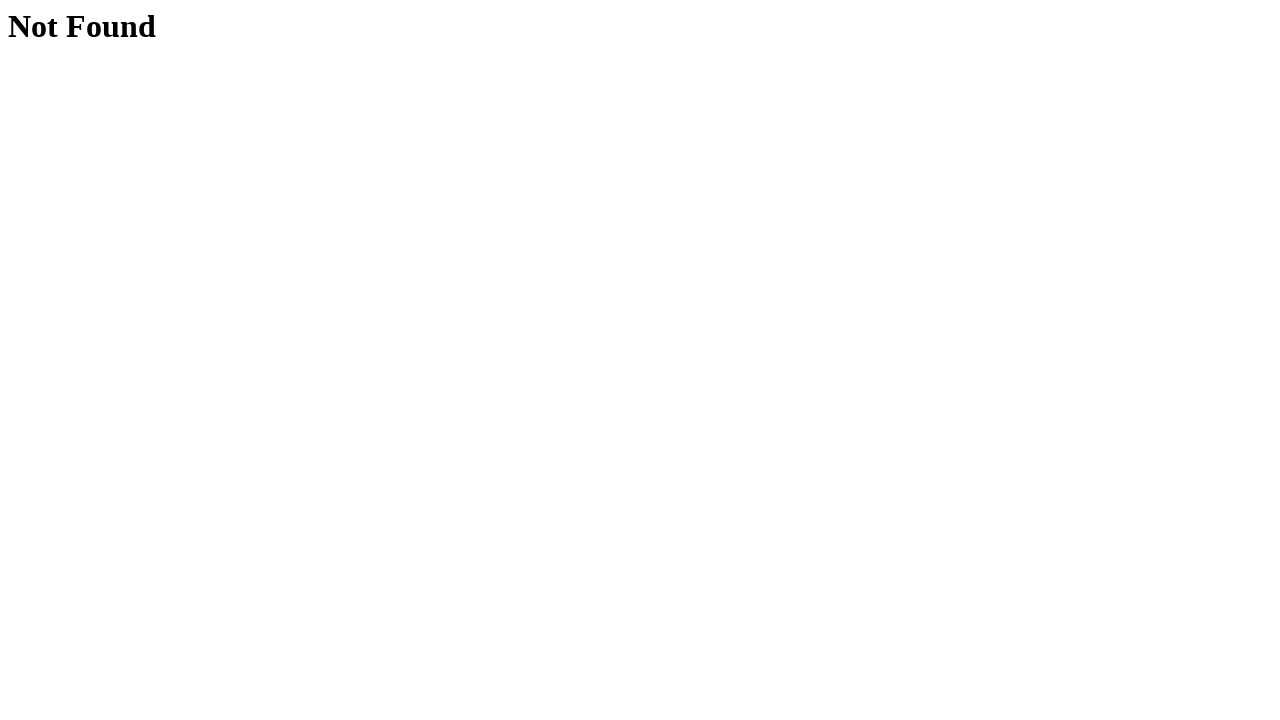